Tests that the email field on the Forgot Password page is enabled by navigating to the page and verifying the field's state

Starting URL: http://the-internet.herokuapp.com/

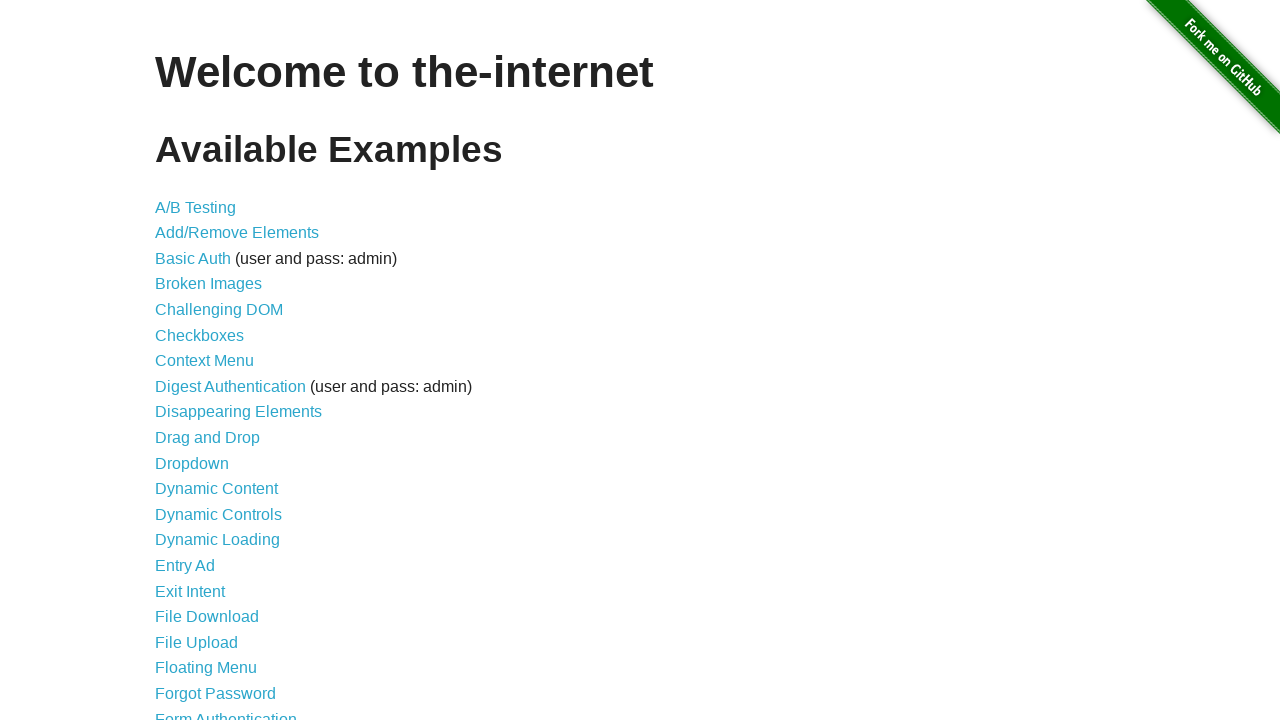

Clicked on Forgot Password link at (216, 693) on text=Forgot Password
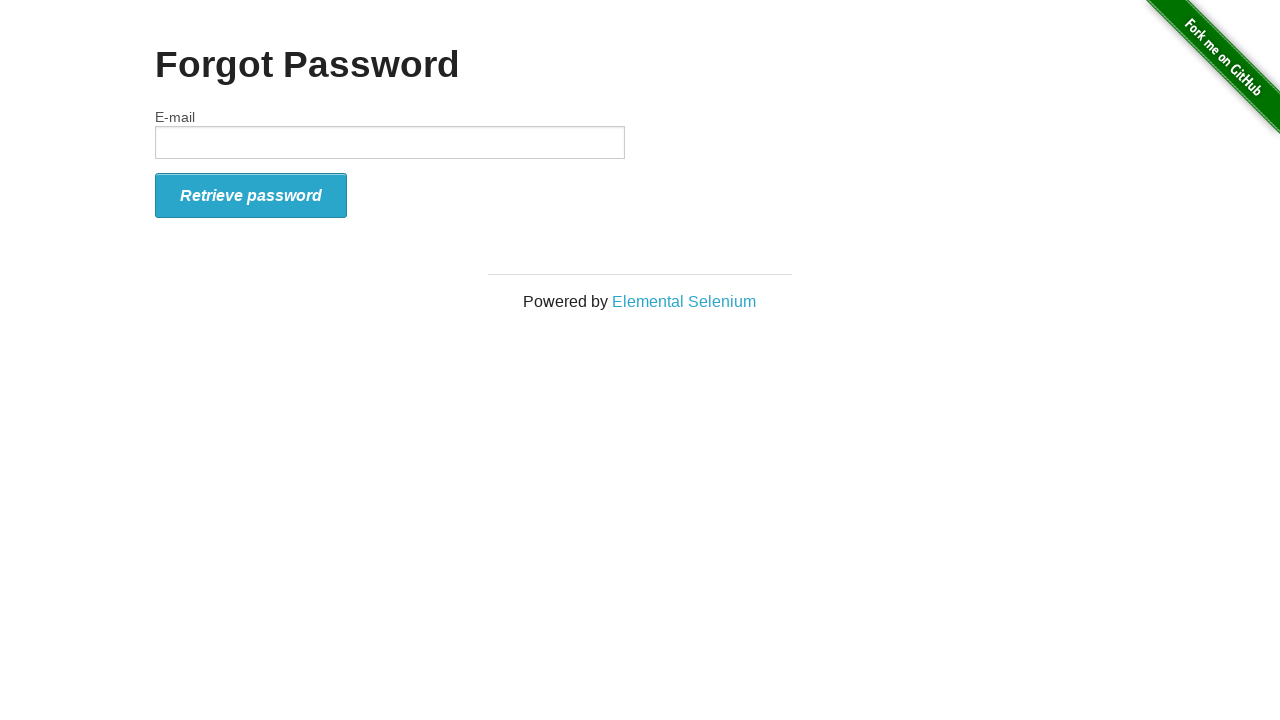

Email field became visible on Forgot Password page
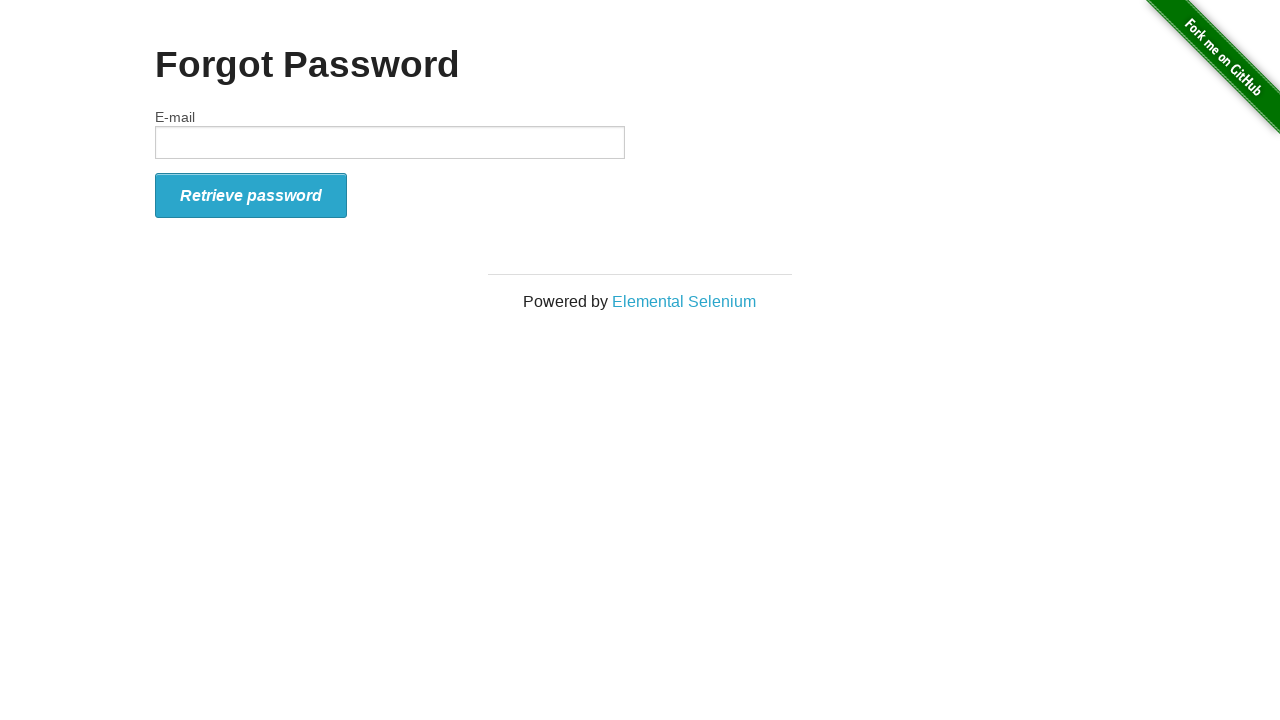

Located email field element
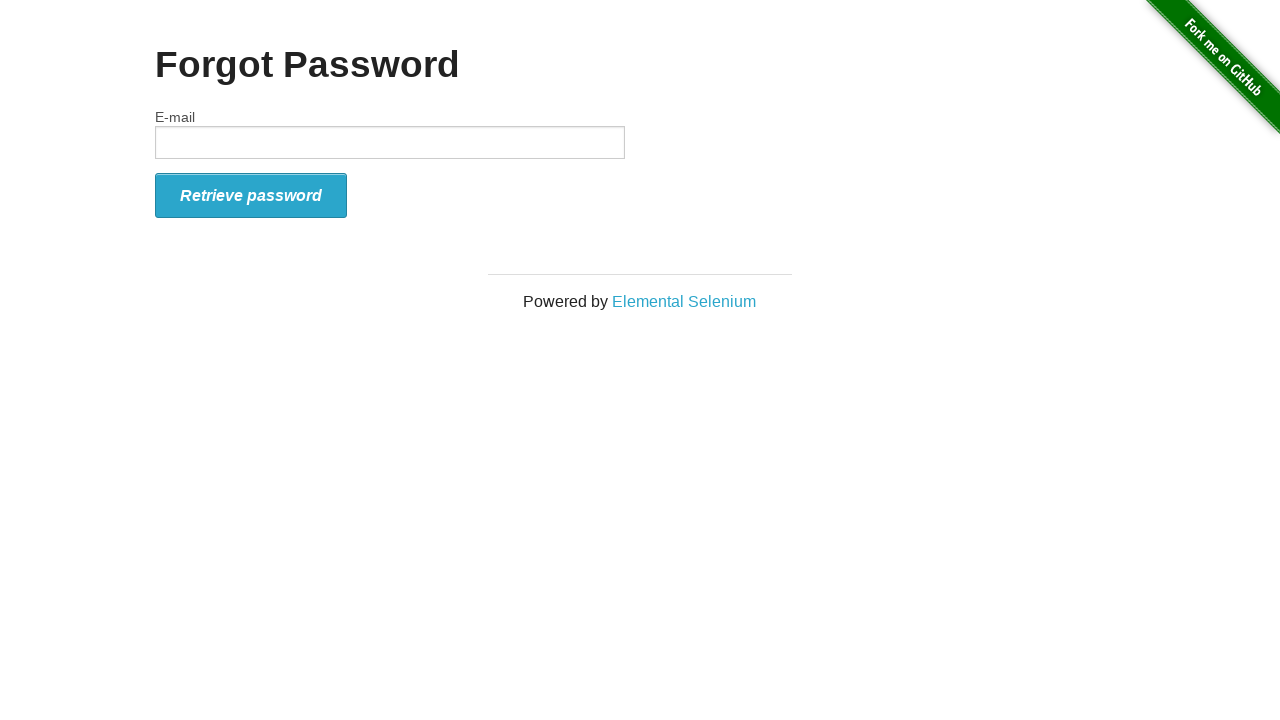

Verified that email field is enabled
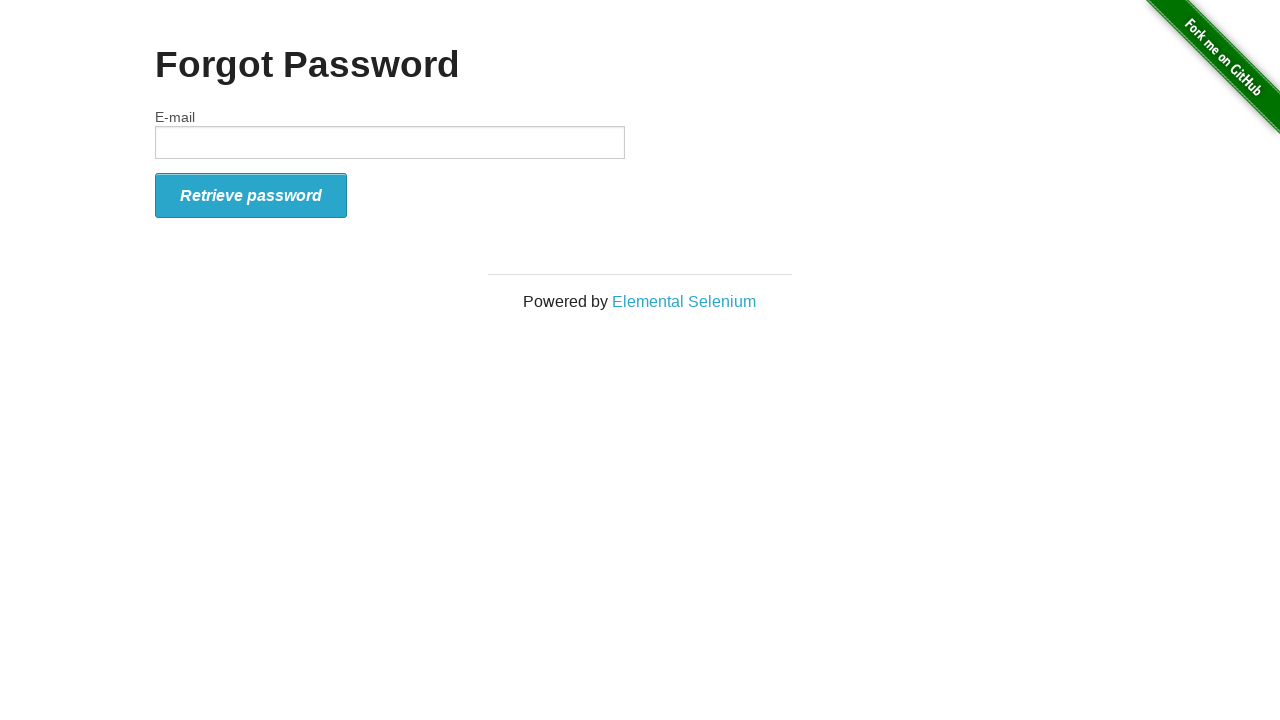

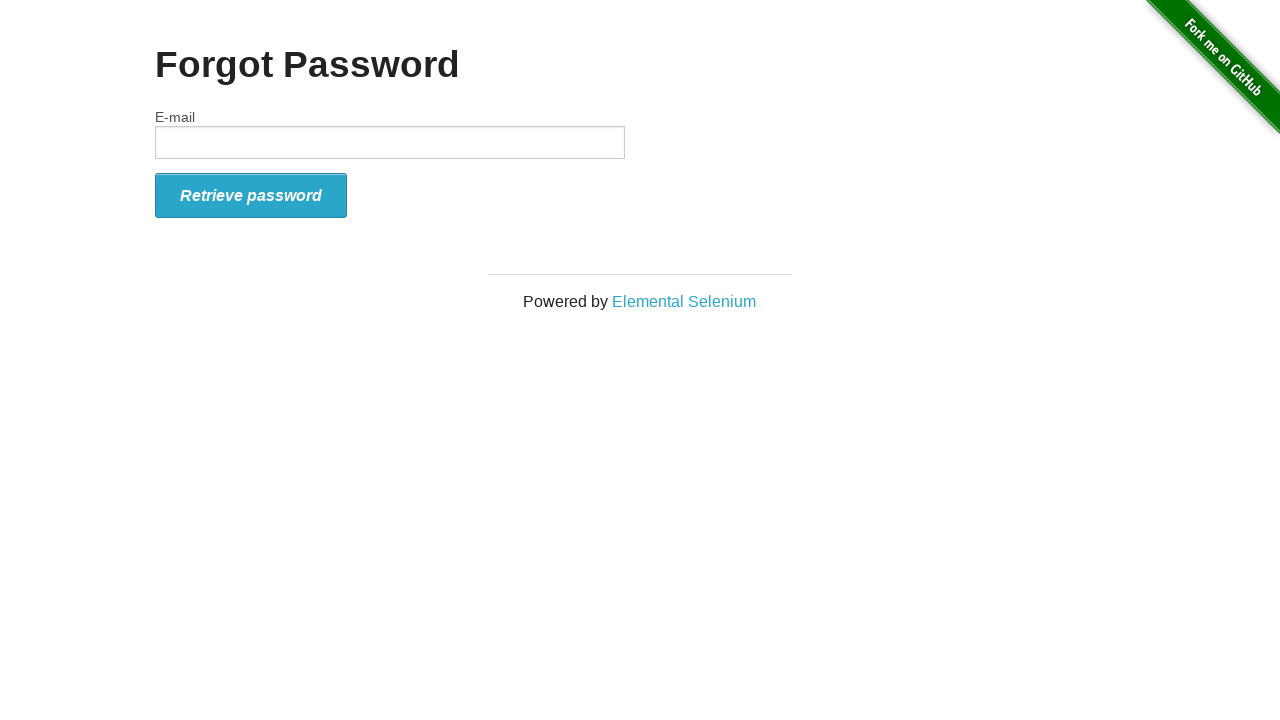